Tests checkbox selection state by clicking the checkbox and verifying its selected status before and after

Starting URL: http://the-internet.herokuapp.com/dynamic_controls

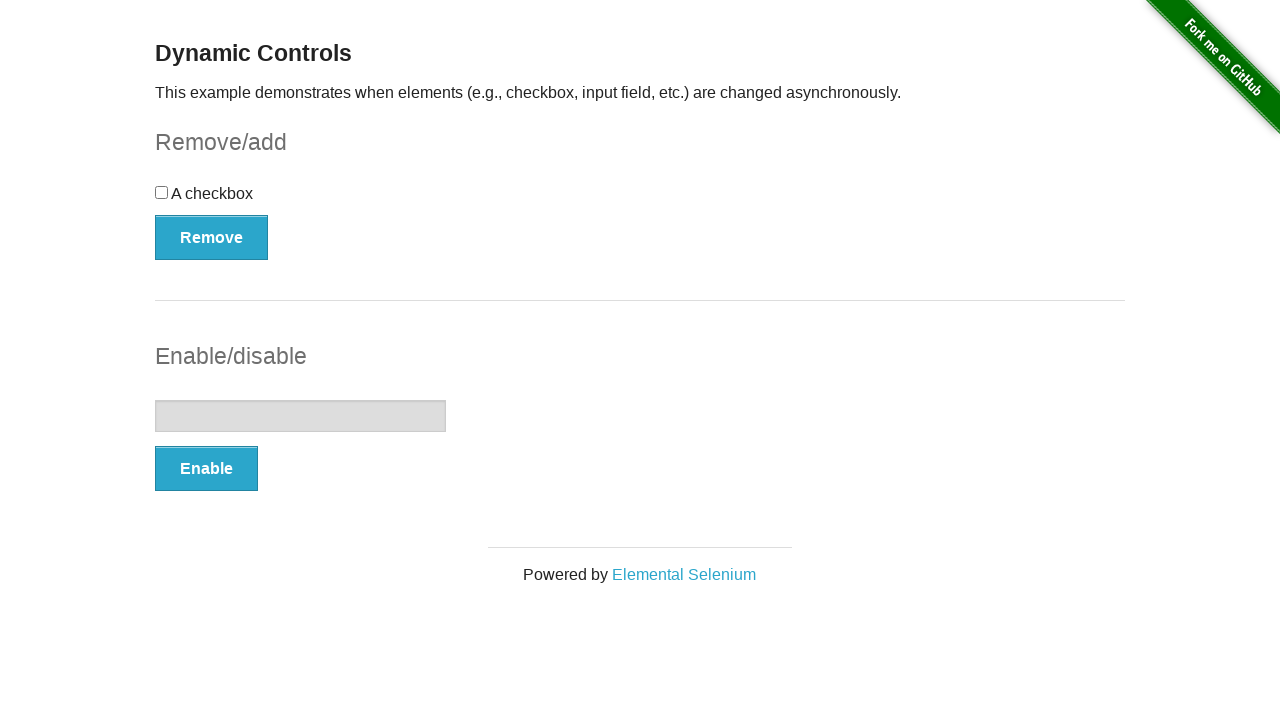

Located checkbox element
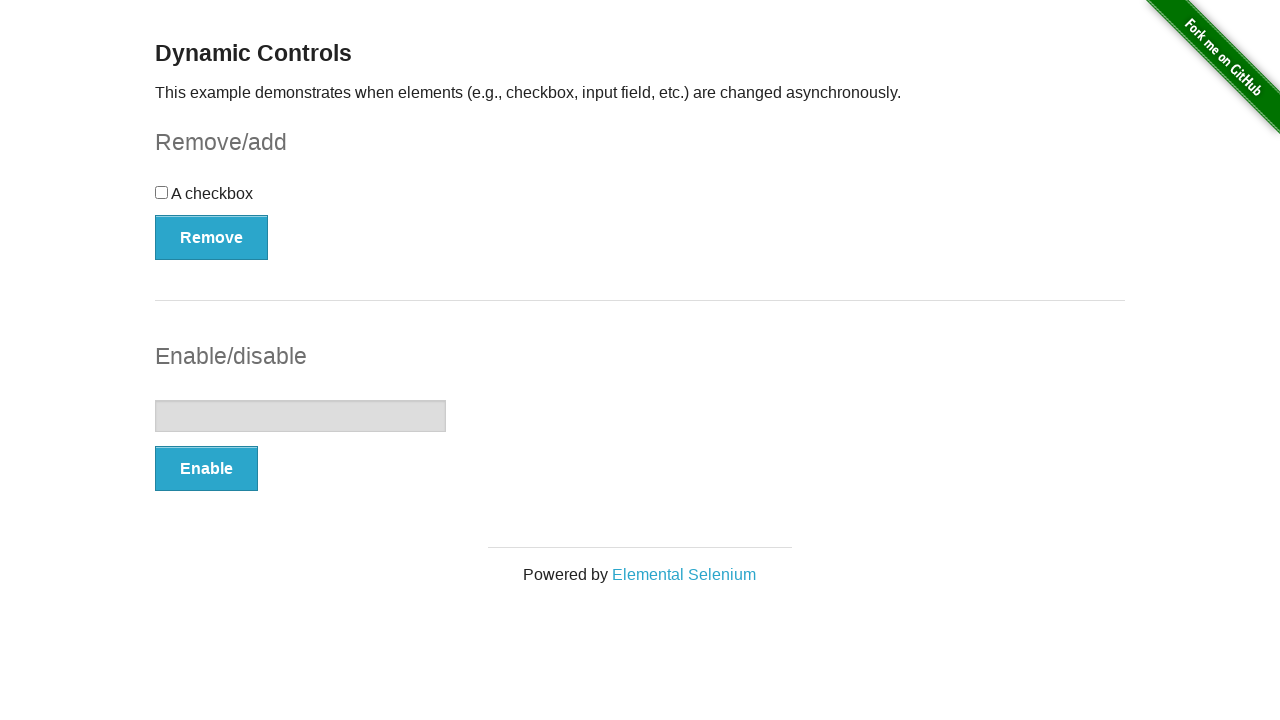

Checked initial checkbox state: False
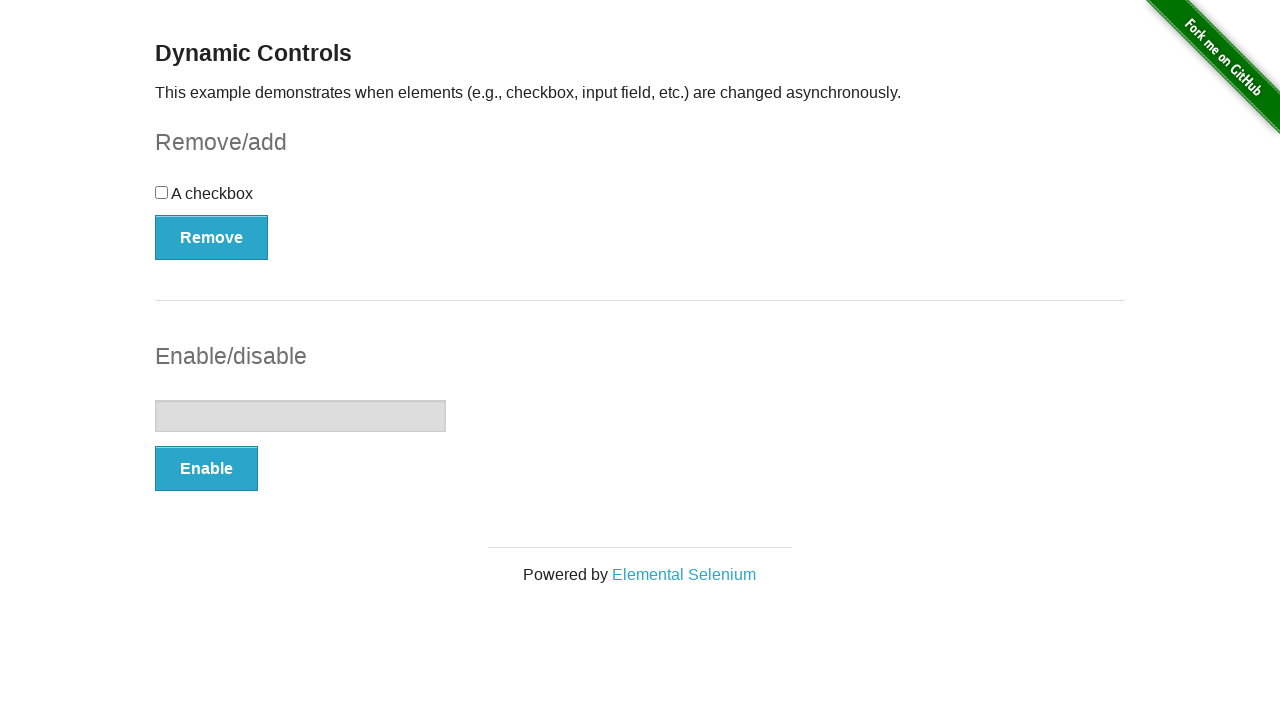

Clicked checkbox to toggle state at (162, 192) on input[type='checkbox']
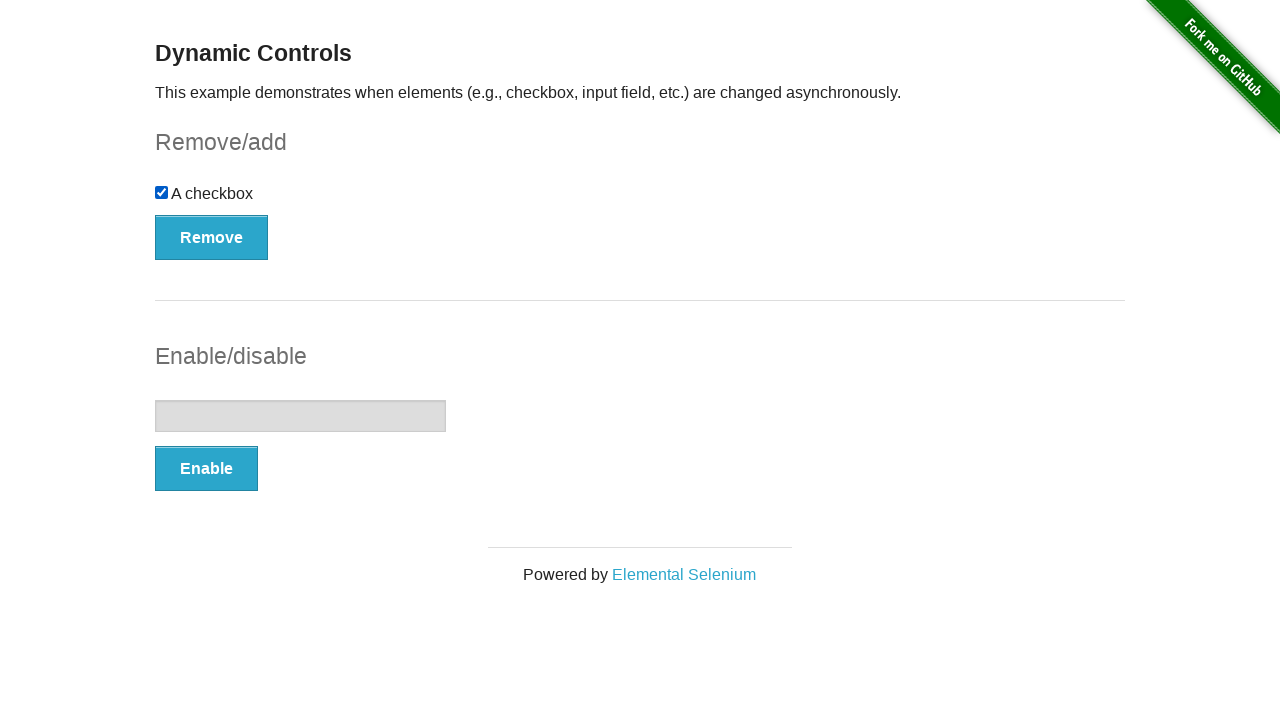

Checked checkbox state after click: True
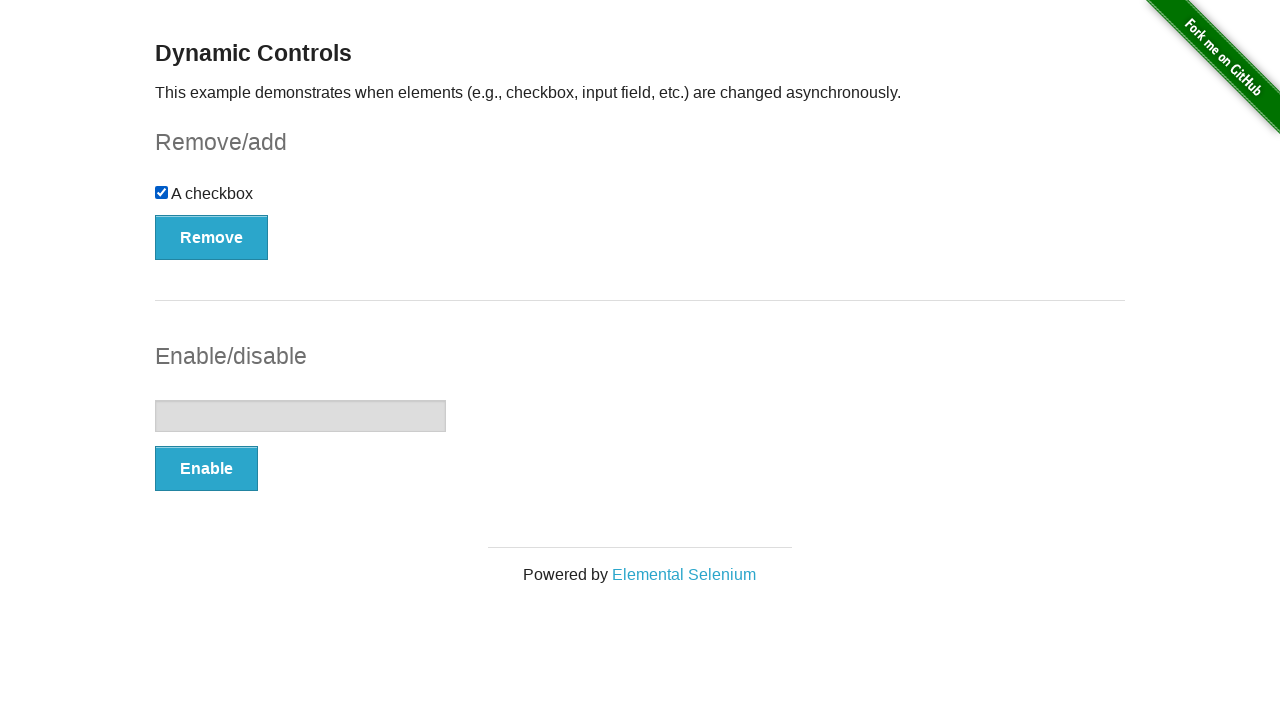

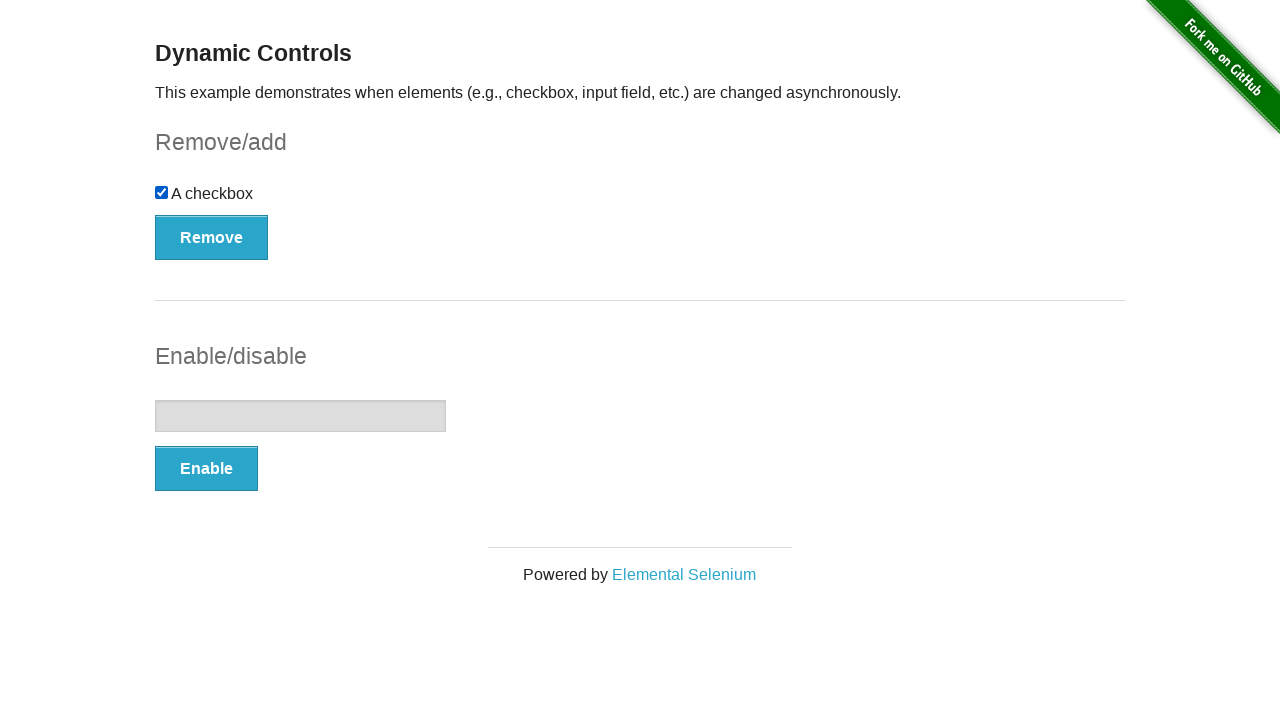